Tests a file upload form by navigating to the UI Testing Concepts section, filling out personal information fields (name, email, password, mobile), selecting a city from dropdown, and selecting multiple skills from a multi-select dropdown.

Starting URL: https://demoapps.qspiders.com/

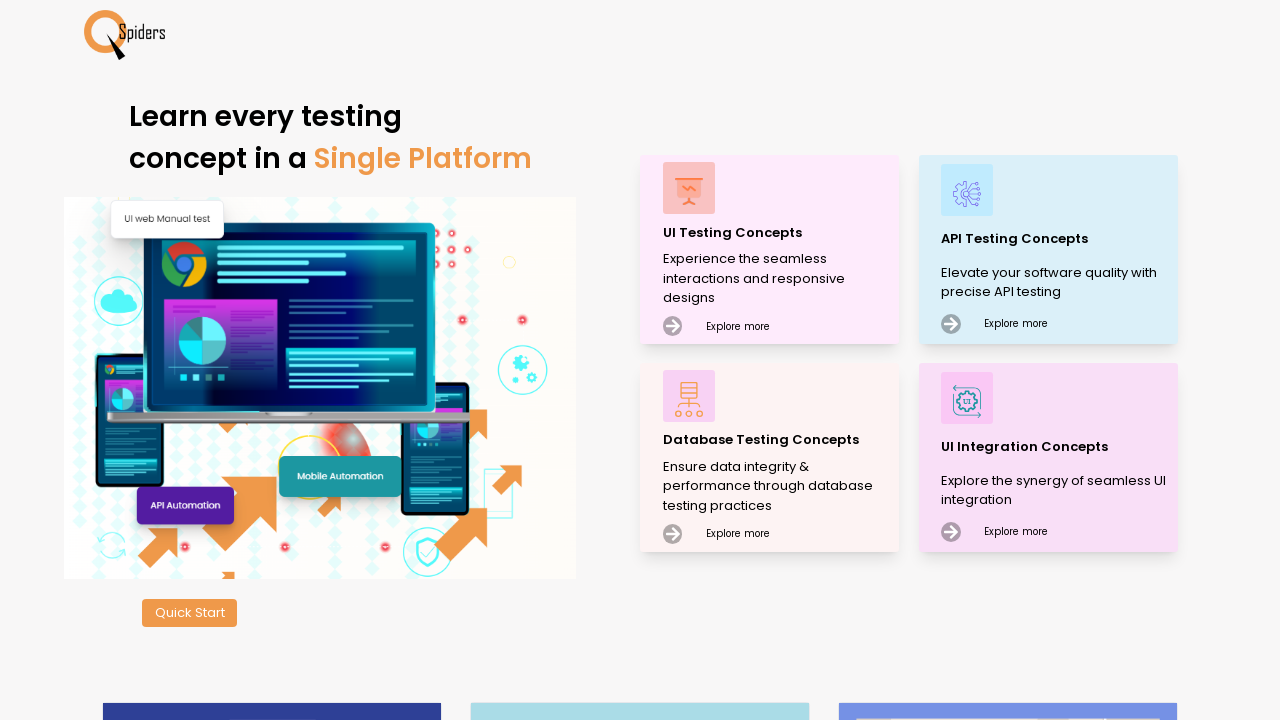

Clicked on UI Testing Concepts section at (778, 232) on xpath=//p[text()='UI Testing Concepts']
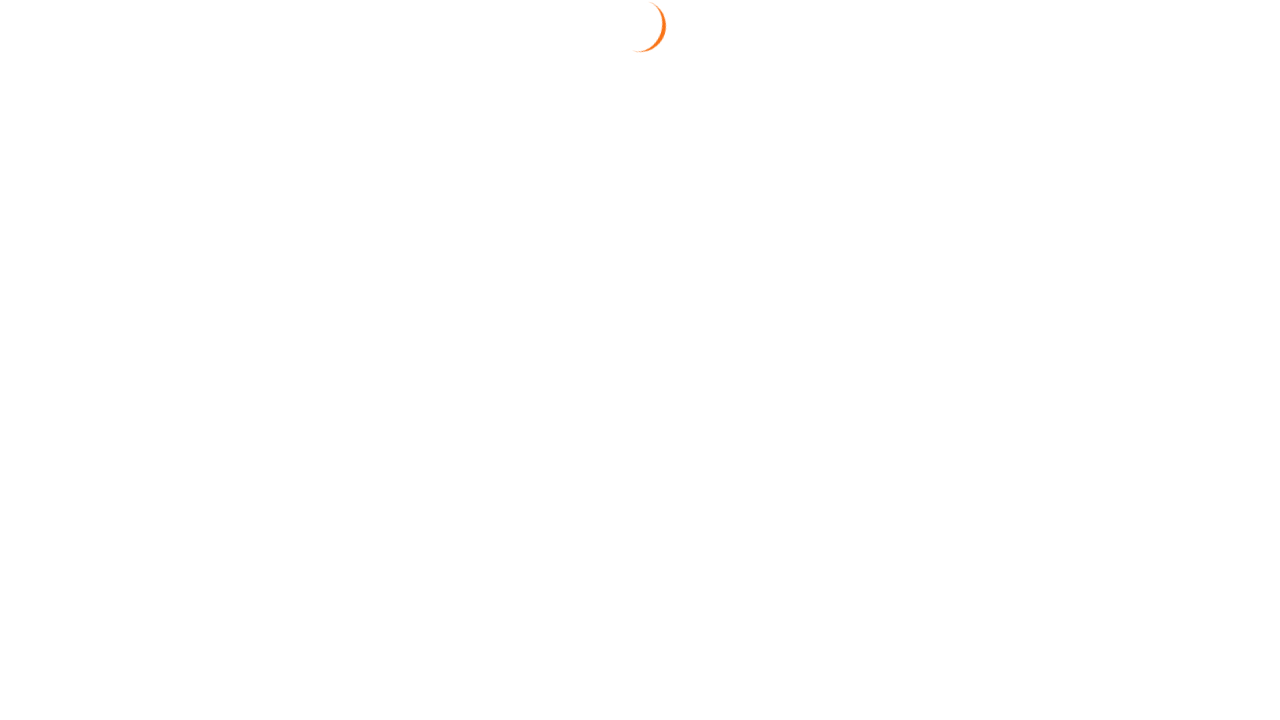

Clicked on Popups section at (42, 520) on xpath=//section[text()='Popups']
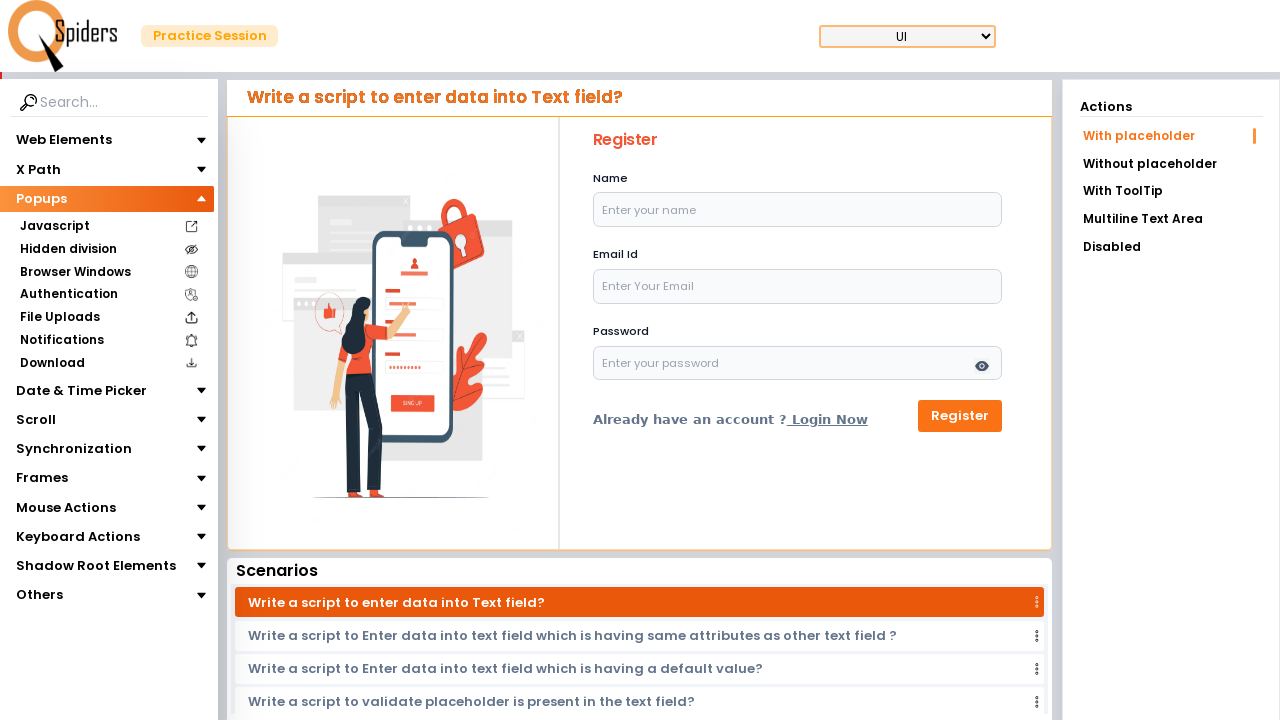

Clicked on File Uploads section at (60, 317) on xpath=//section[text()='File Uploads']
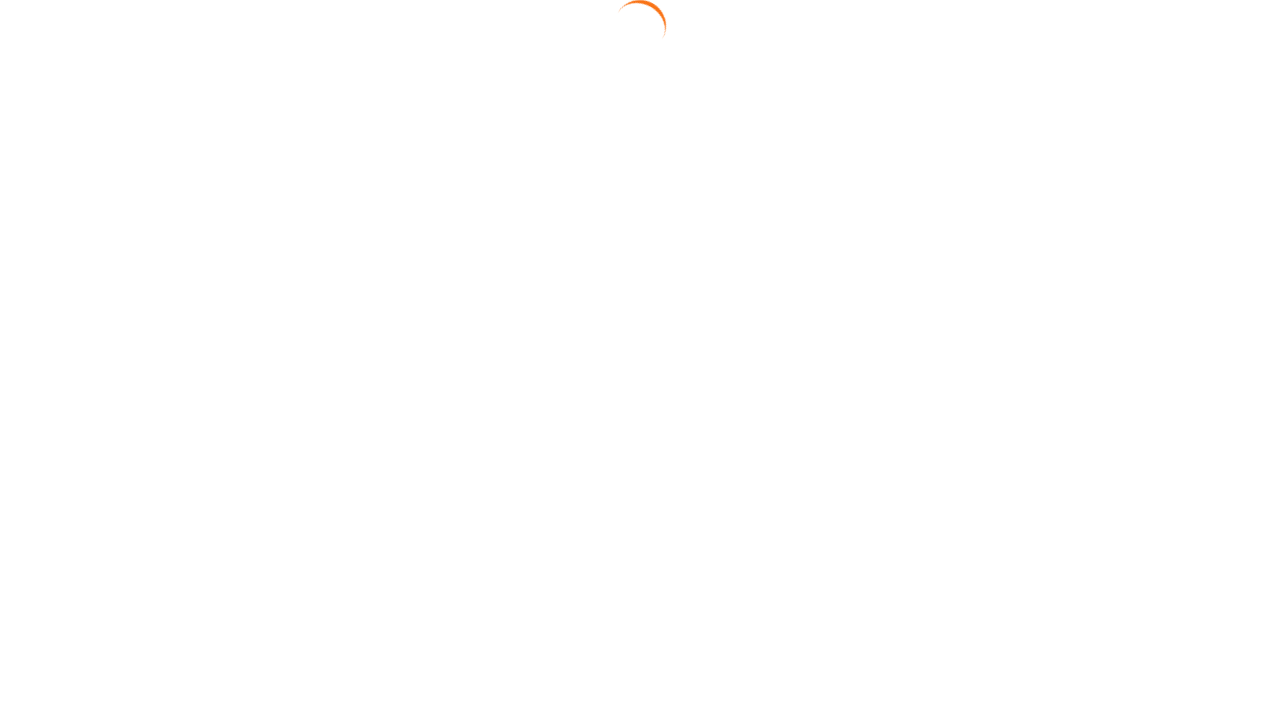

Filled in full name field with 'Marcus' on #fullName
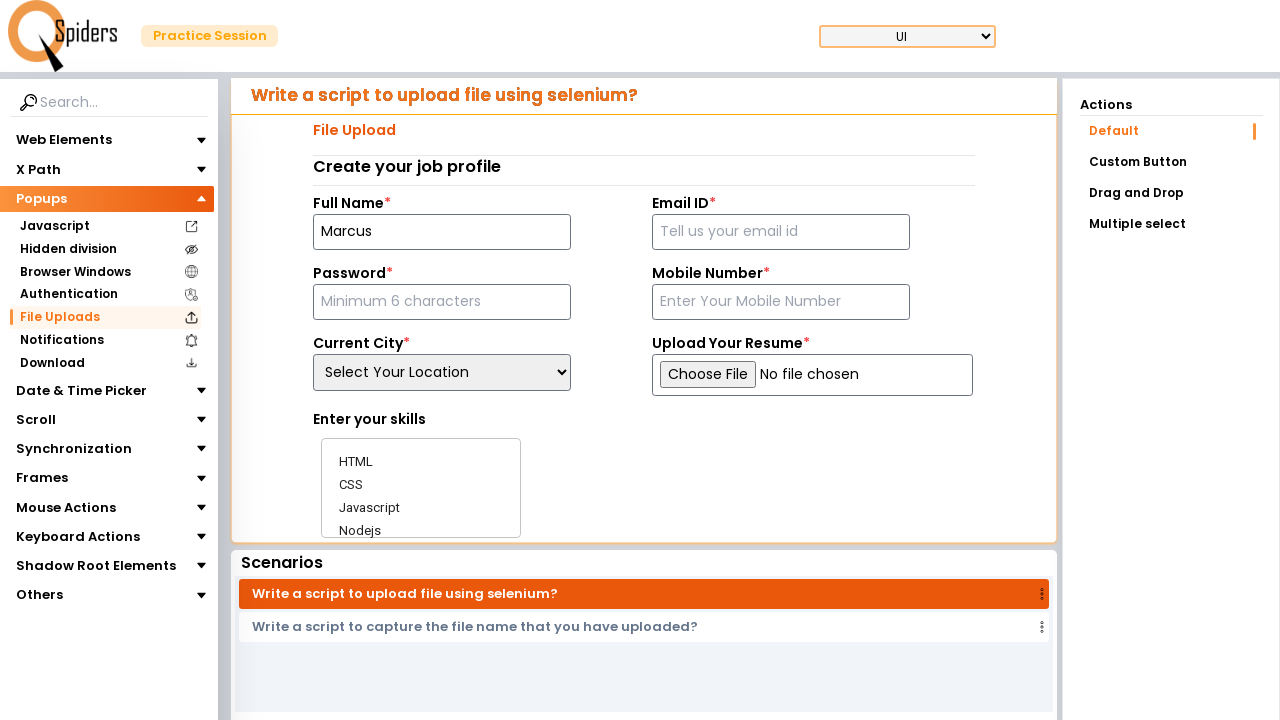

Filled in email field with 'marcus.johnson@gmail.com' on #emailId
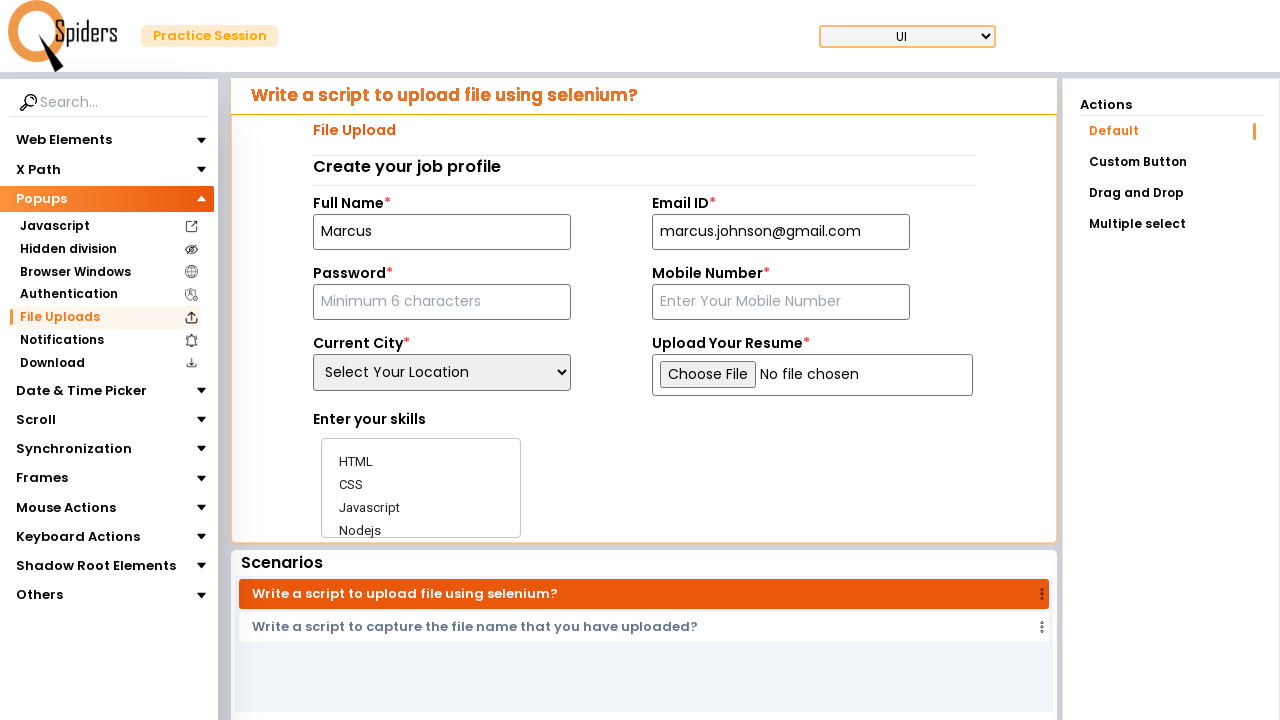

Filled in password field with 'securePass789' on #password
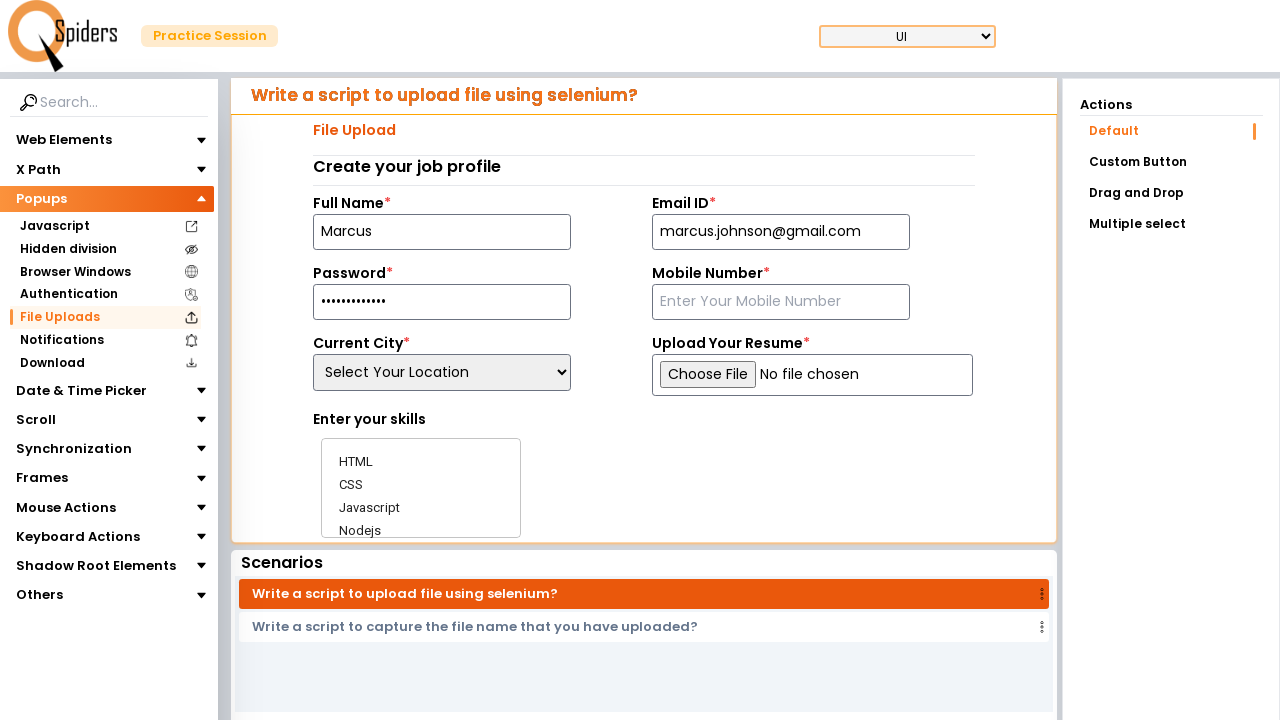

Filled in mobile field with '9876543210' on #mobile
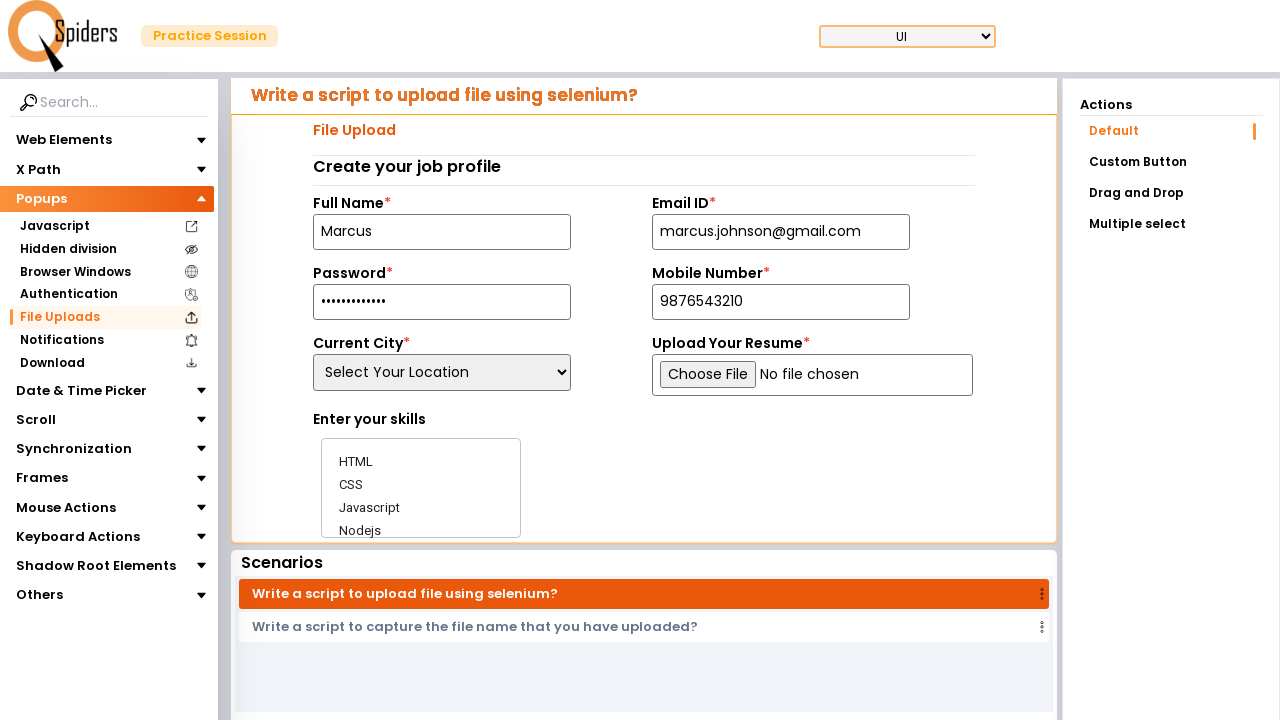

Selected city from dropdown at index 1 on #city
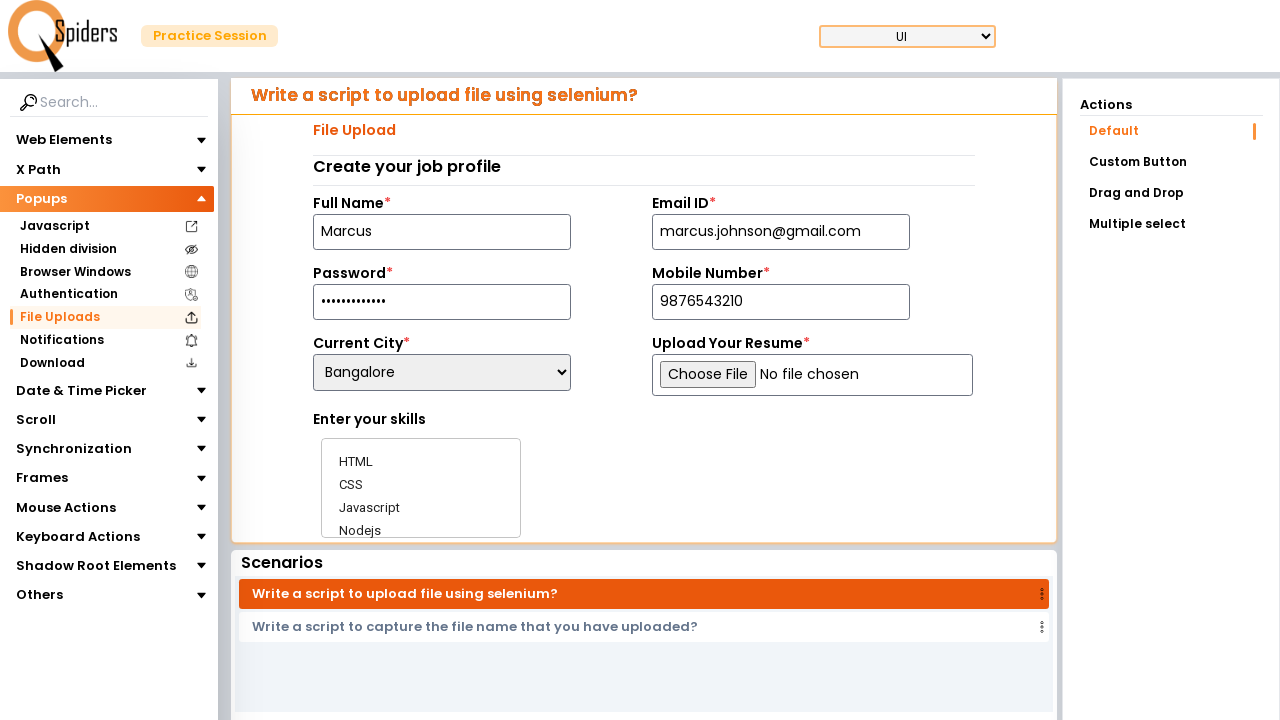

Selected multiple skills from multi-select dropdown (indices 0-5) on select[multiple]
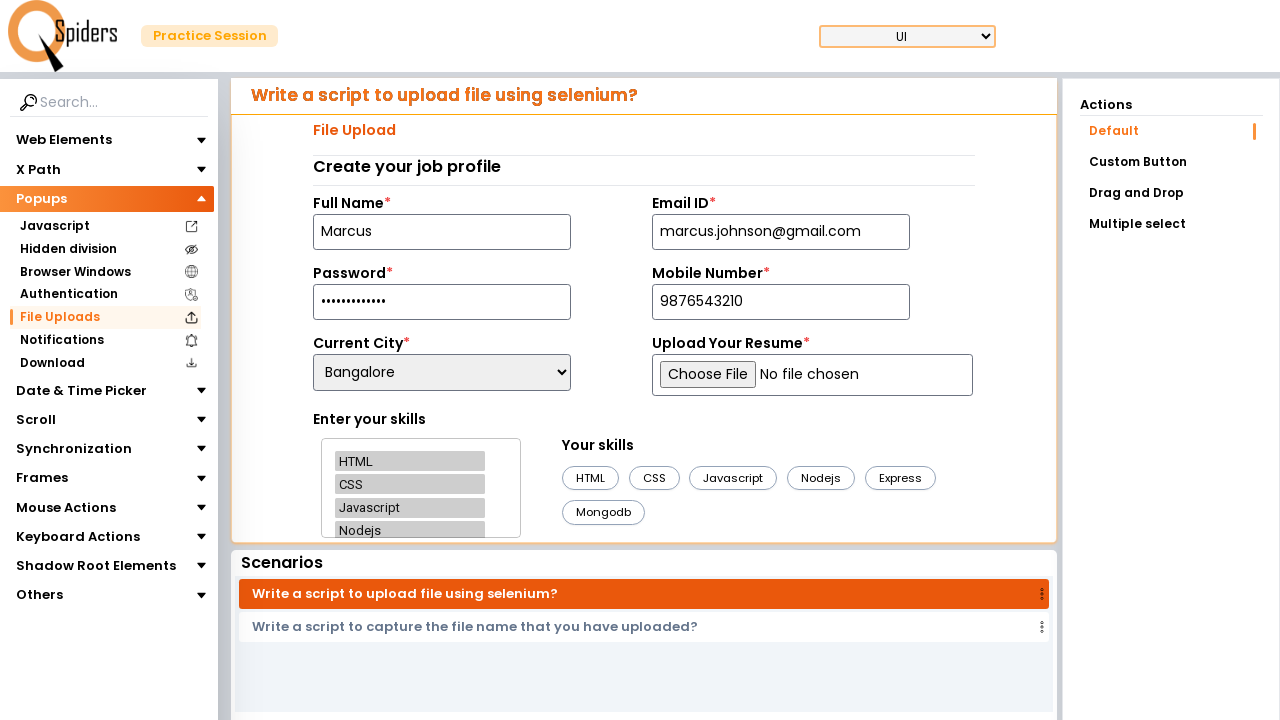

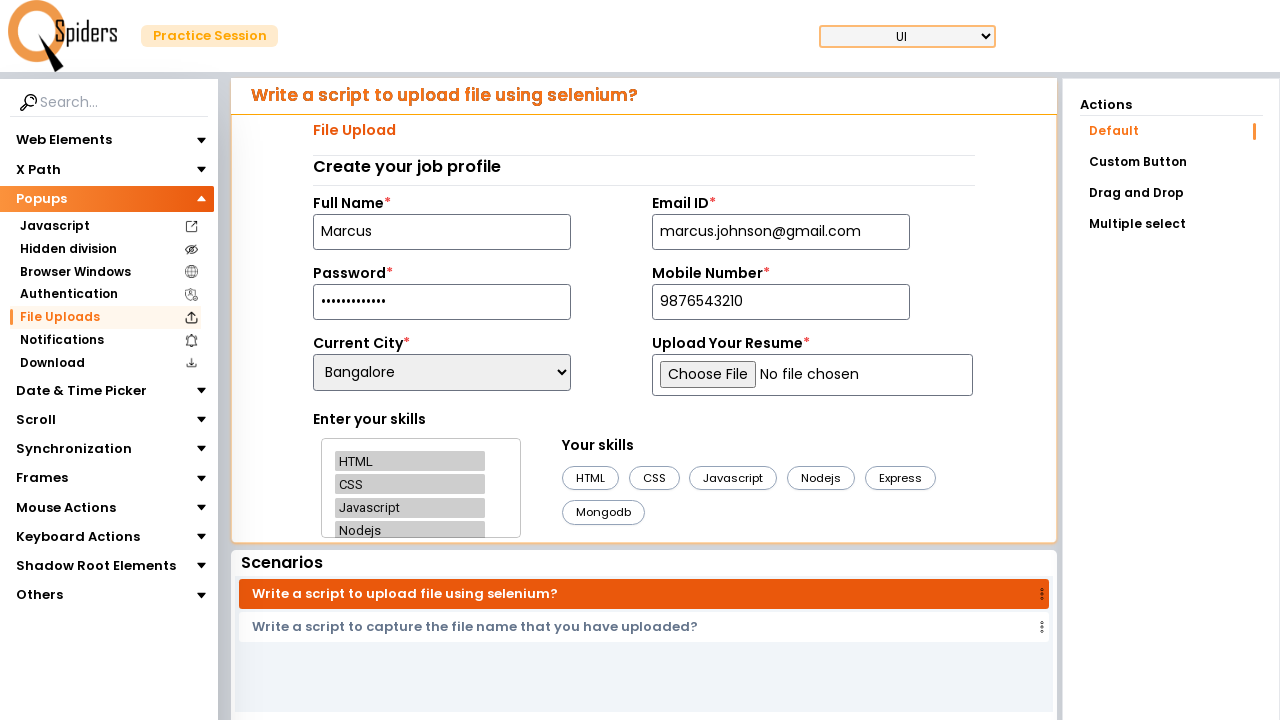